Tests alert dialogs including simple alerts, confirm dialogs, and sweet alerts

Starting URL: https://leafground.com/dashboard.xhtml

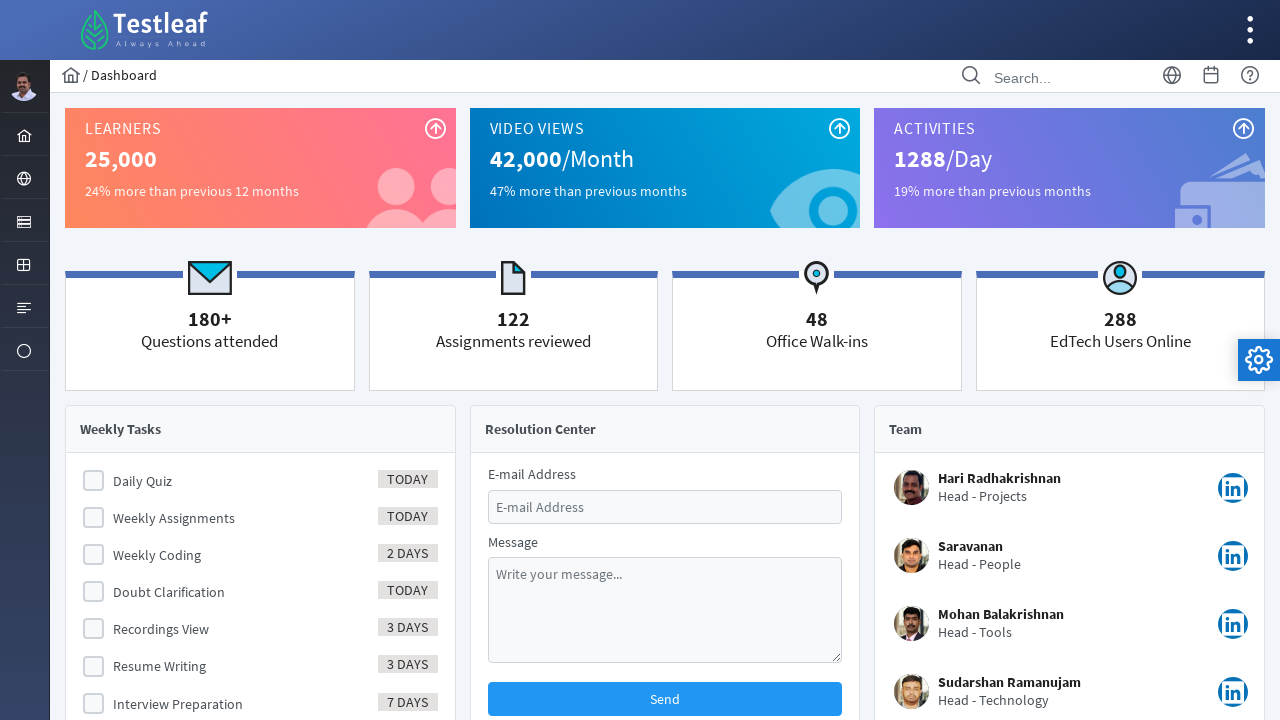

Clicked globe icon to navigate to main menu at (24, 179) on xpath=//i[@class='pi pi-globe layout-menuitem-icon']
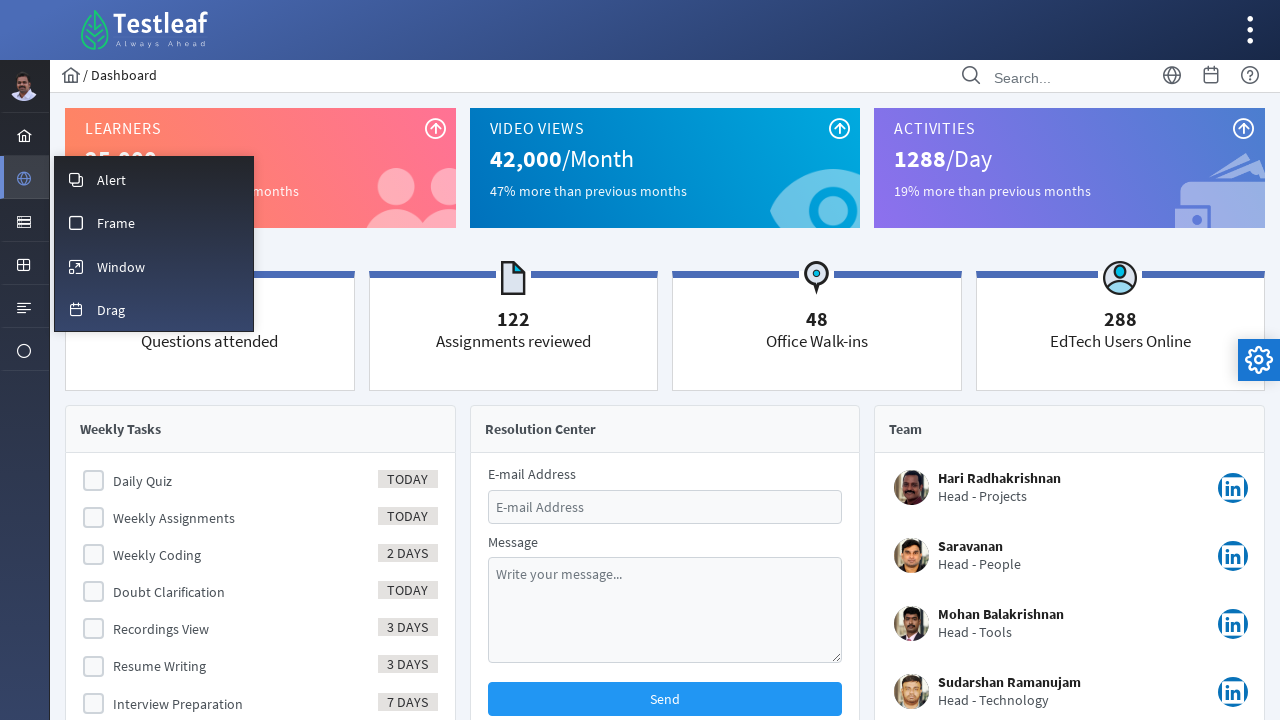

Clicked clone icon to navigate to alerts section at (76, 180) on xpath=//i[@class='pi pi-fw pi-clone layout-menuitem-icon']
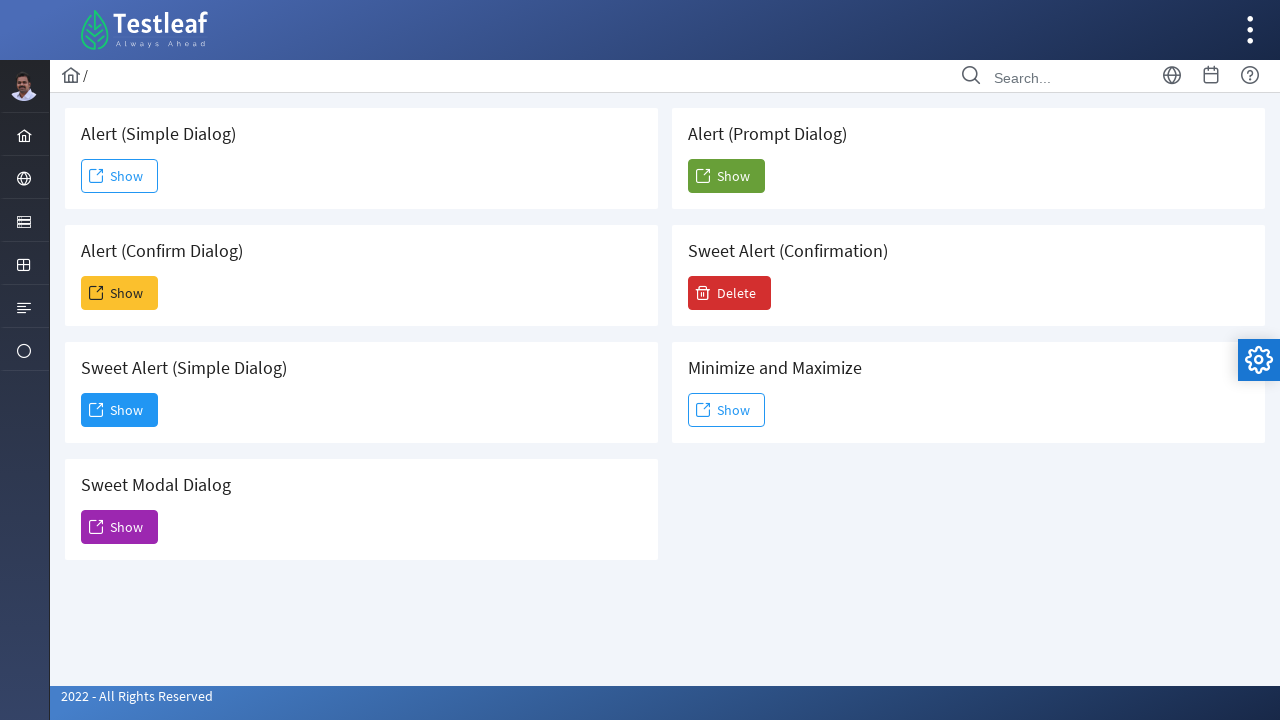

Clicked button to trigger simple alert dialog at (120, 176) on xpath=//button[@id='j_idt88:j_idt91']
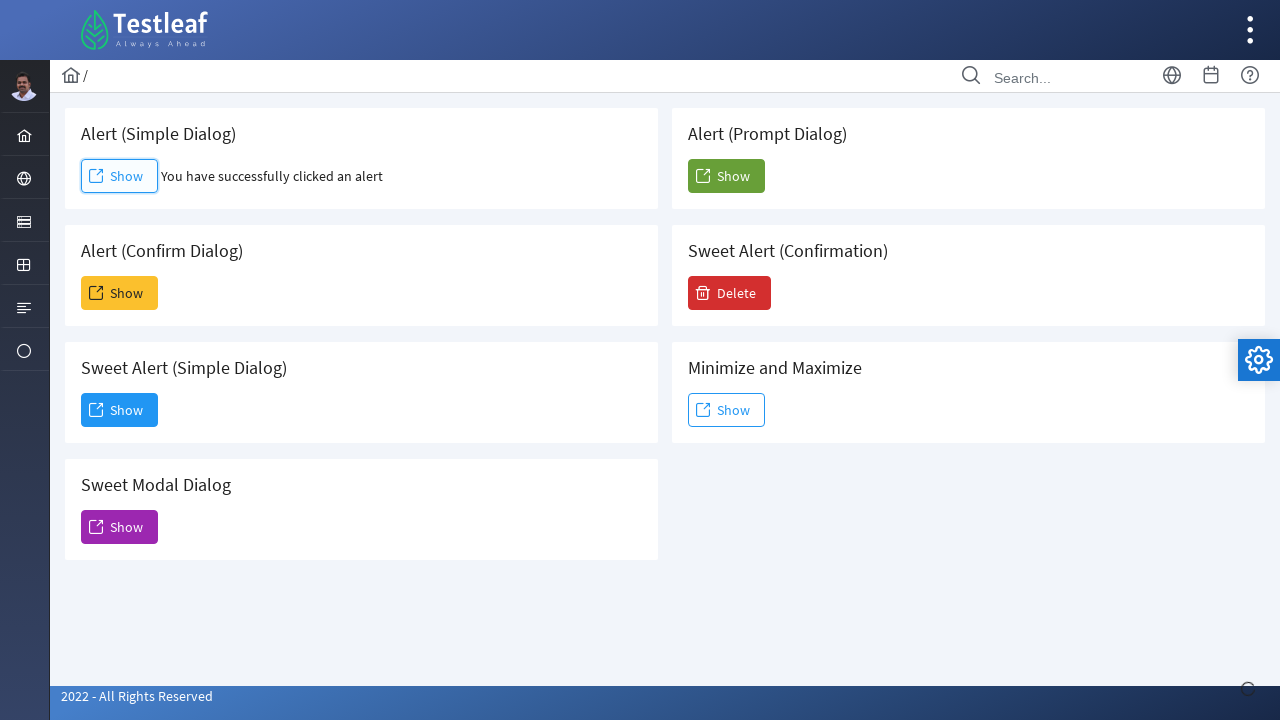

Waited 500ms for simple alert to appear
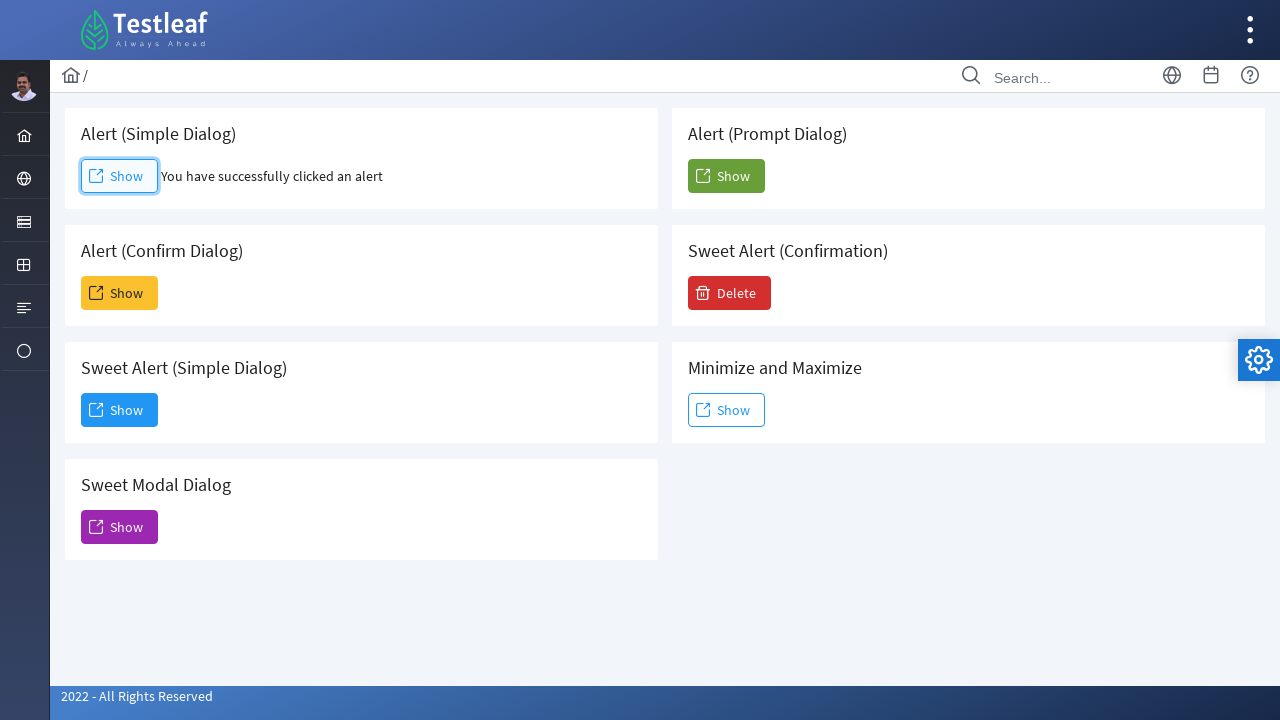

Set up listener to accept alerts programmatically
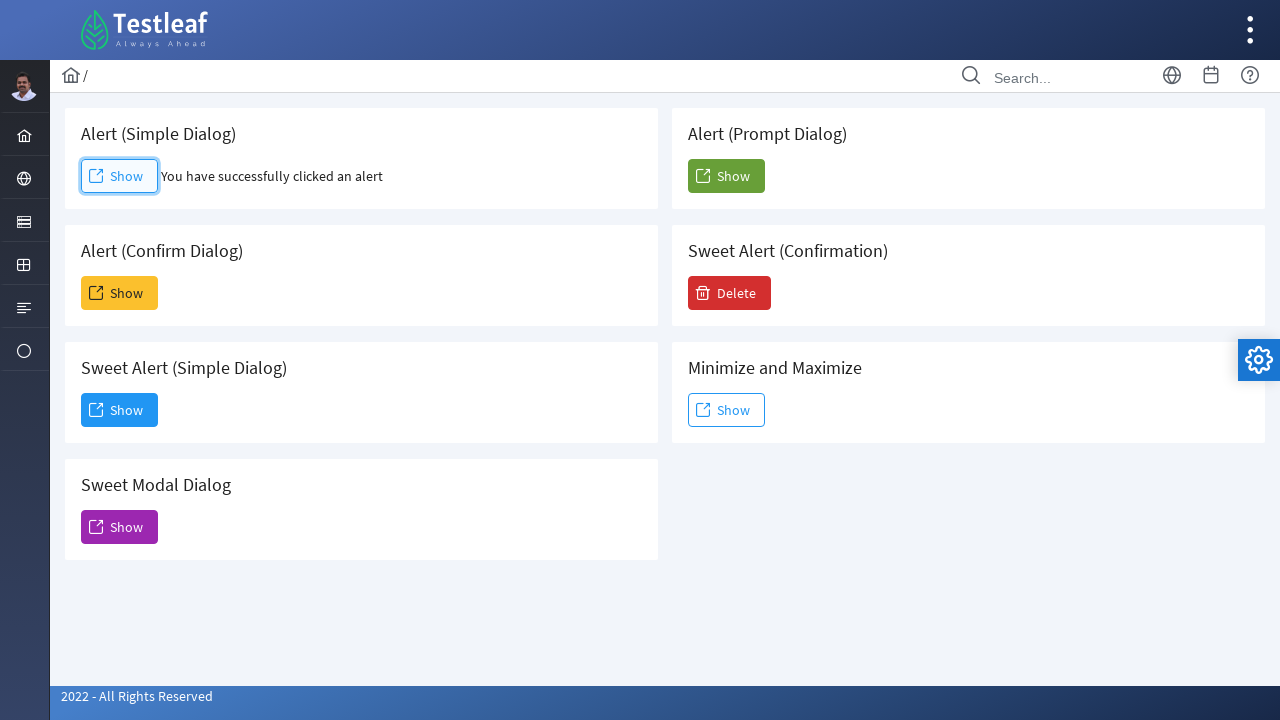

Clicked button to trigger confirm dialog at (120, 293) on xpath=//button[@id='j_idt88:j_idt93']
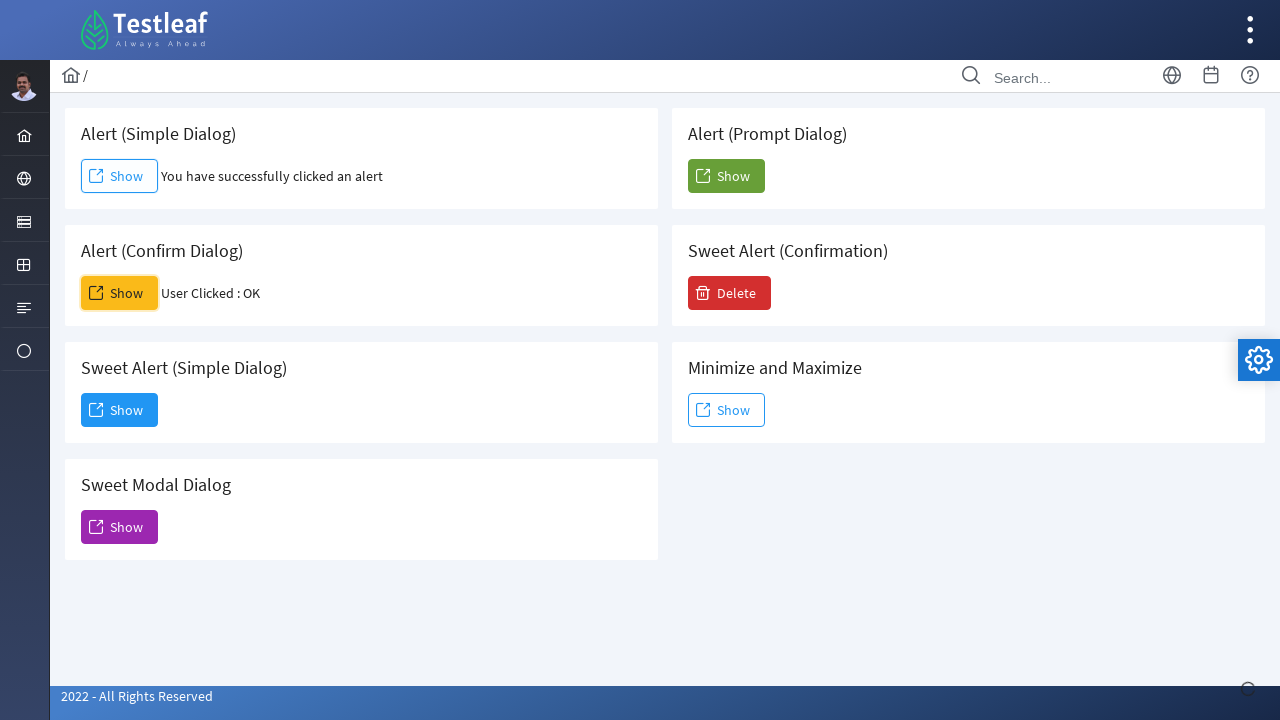

Waited 500ms for confirm dialog to appear
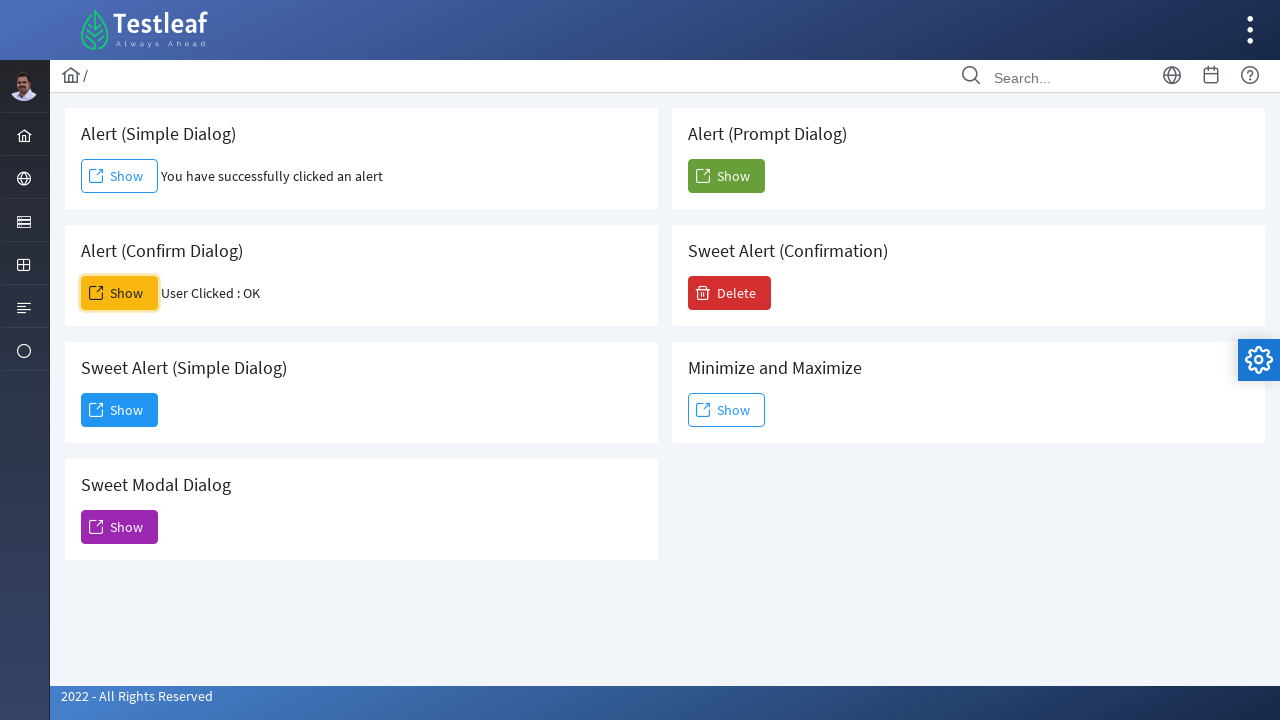

Confirmed the dialog (accepted)
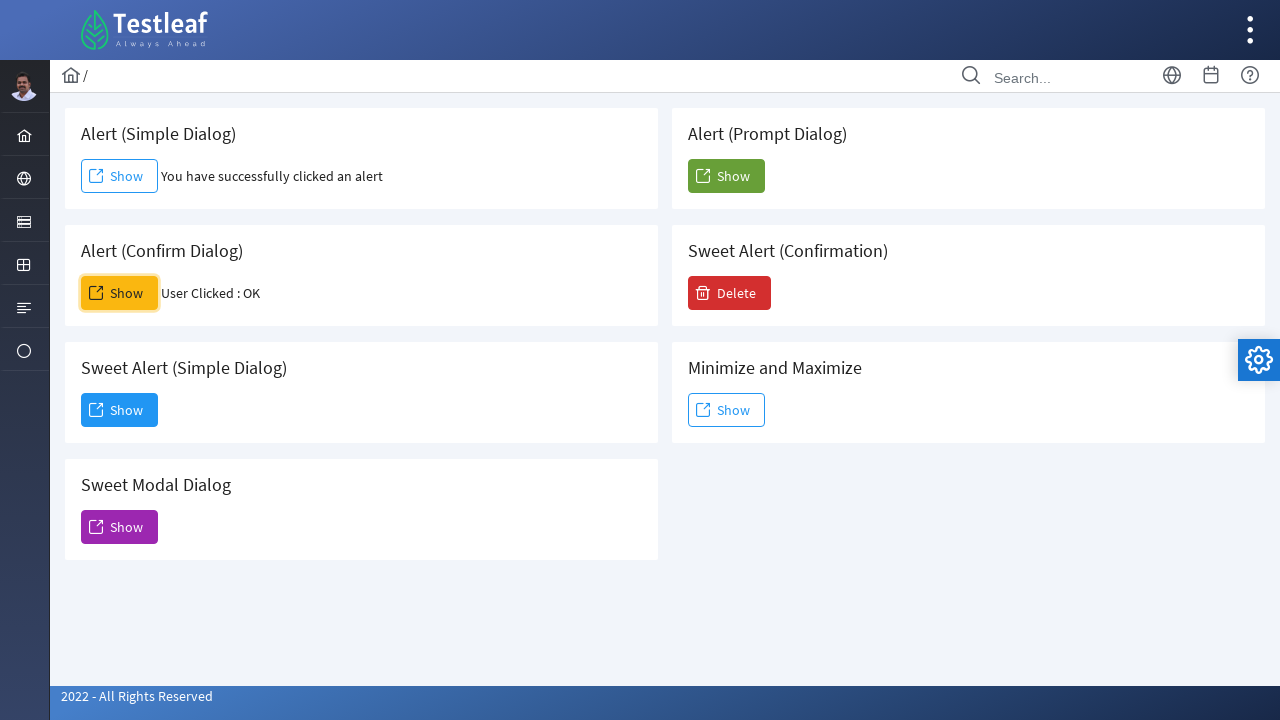

Clicked button to trigger sweet alert at (120, 410) on xpath=//button[@id='j_idt88:j_idt95']
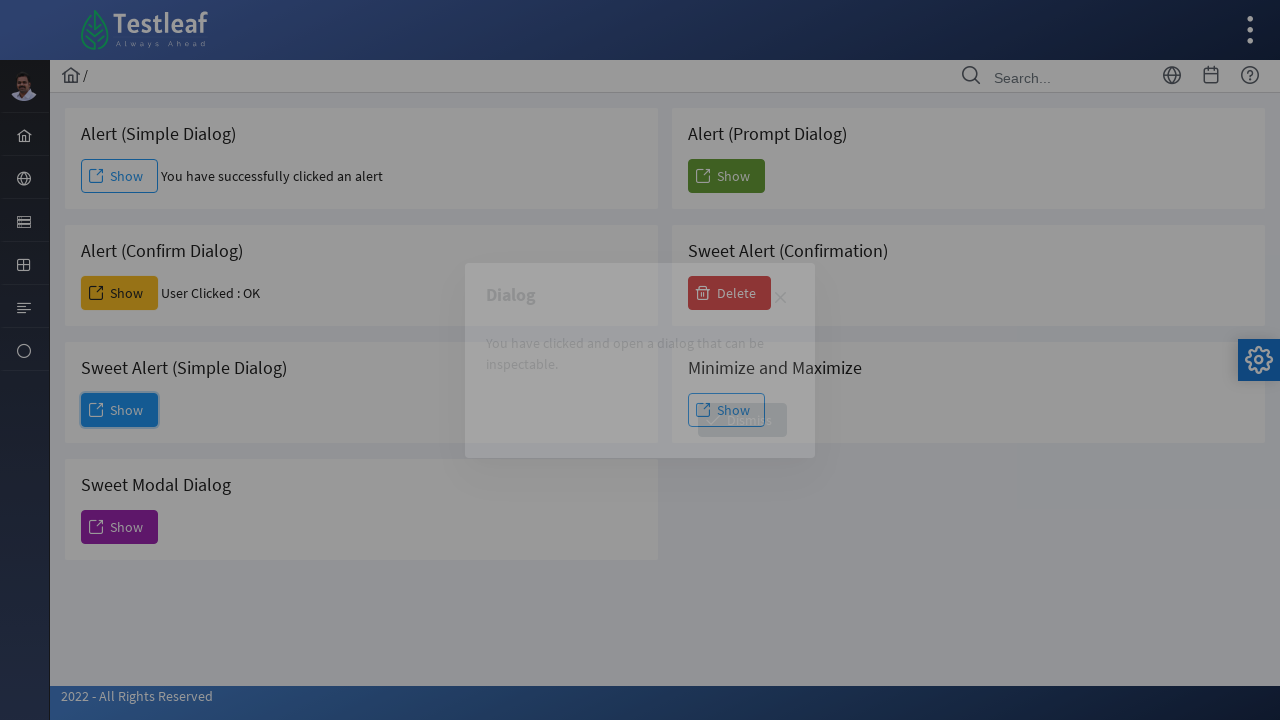

Sweet alert text element appeared and was located
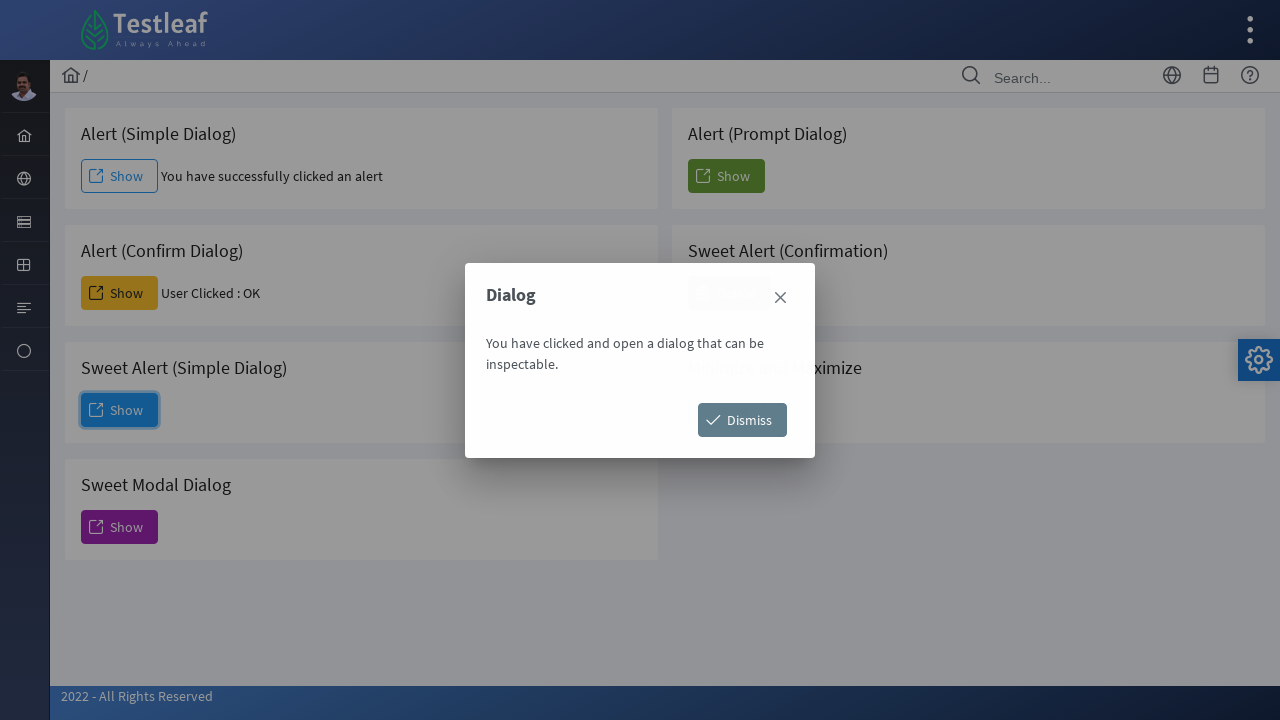

Verified sweet alert text: 
                                You have clicked and open a dialog that can be inspectable.
                            
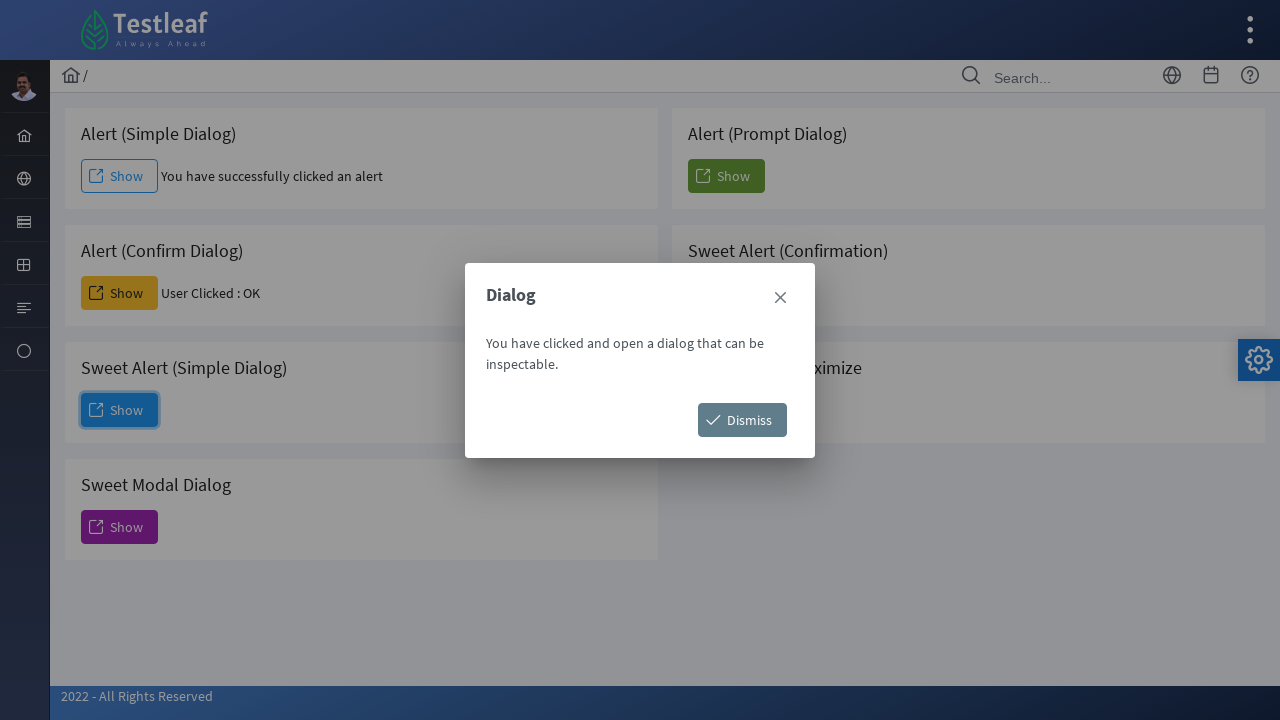

Clicked Dismiss button to close sweet alert at (742, 420) on xpath=//span[text()='Dismiss']
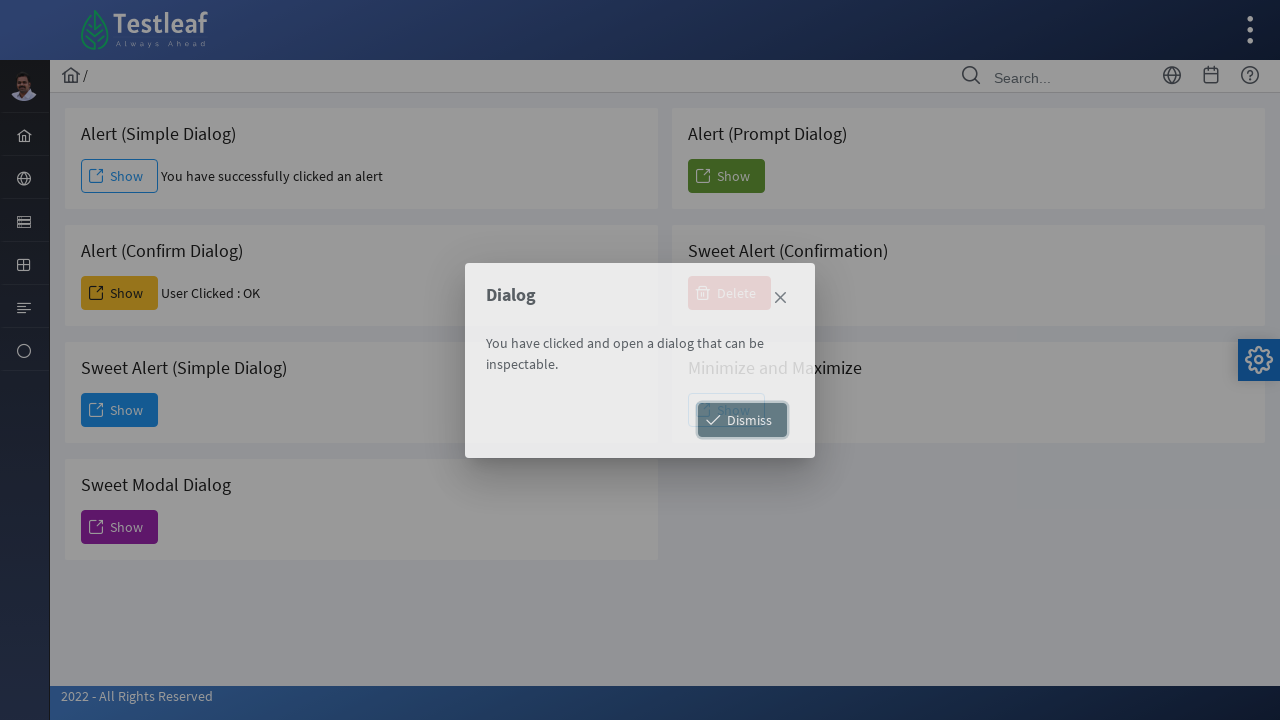

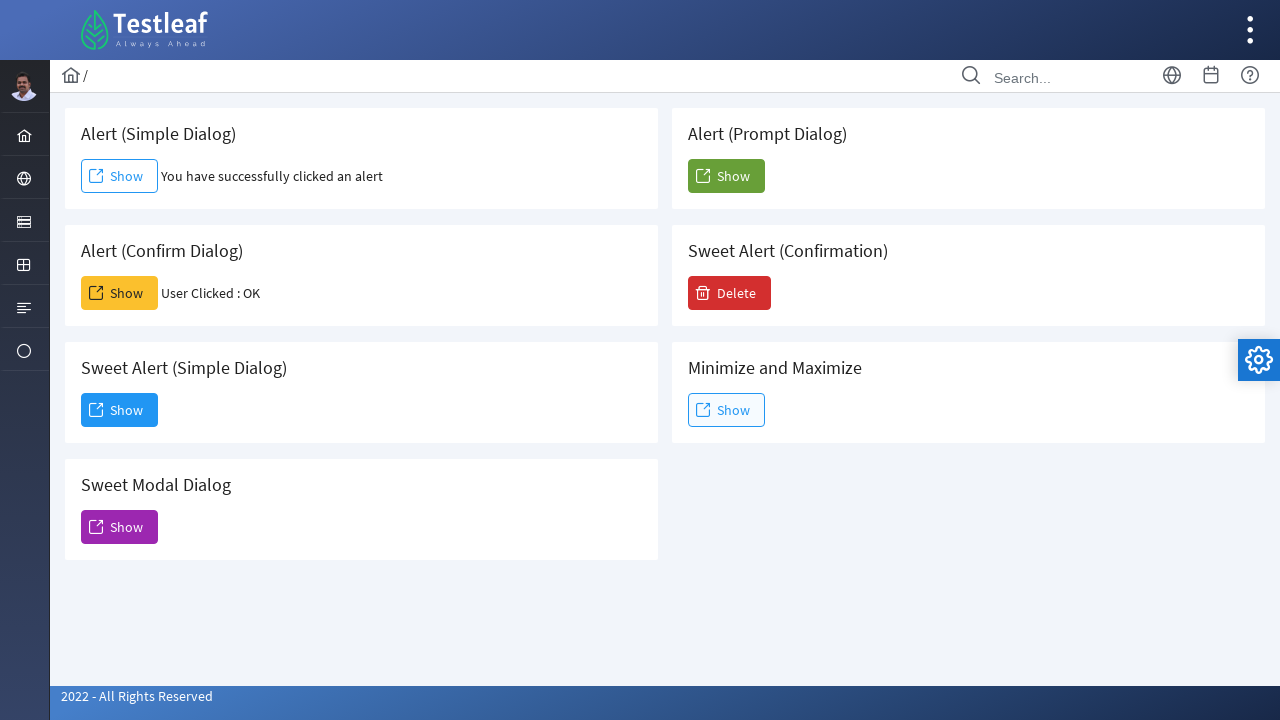